Tests selecting multiple checkboxes (Student ID, Passport, and Voter Card) on an automation practice form and verifies they are all selected.

Starting URL: https://proleed.academy/exercises/selenium/automation-practice-form-with-radio-button-check-boxes-and-drop-down.php

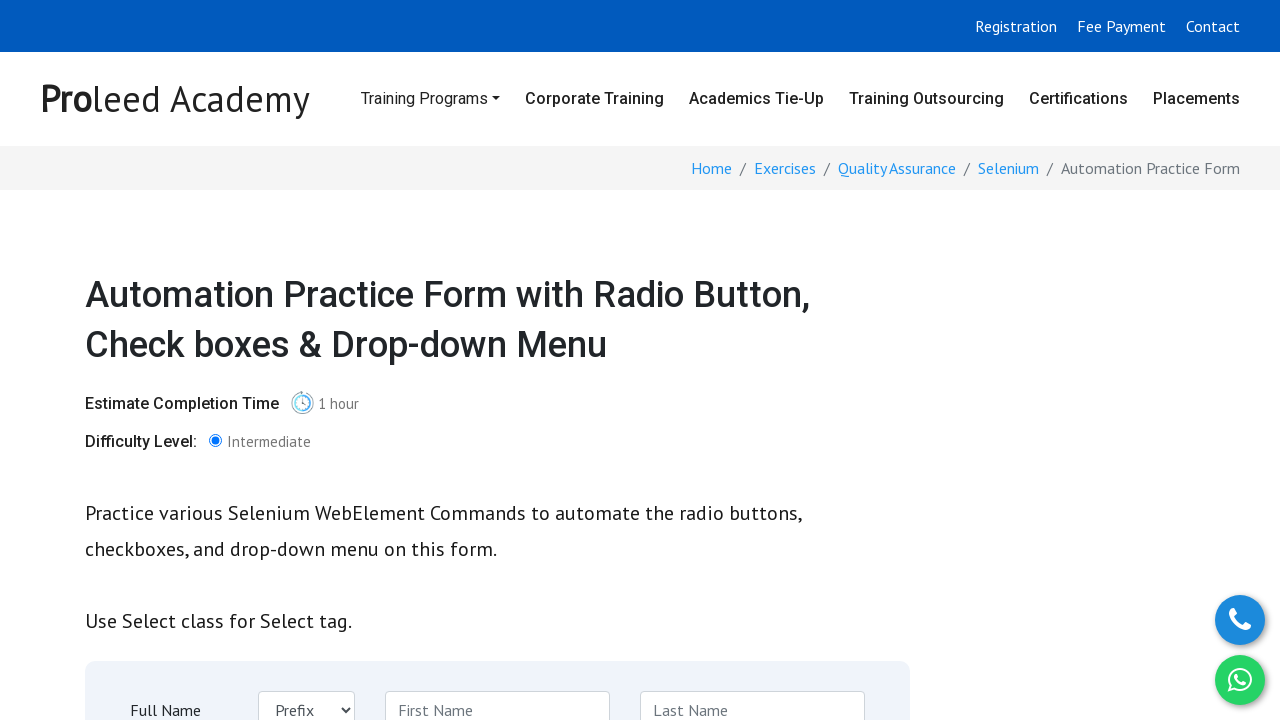

Waited for Student ID checkbox to be visible
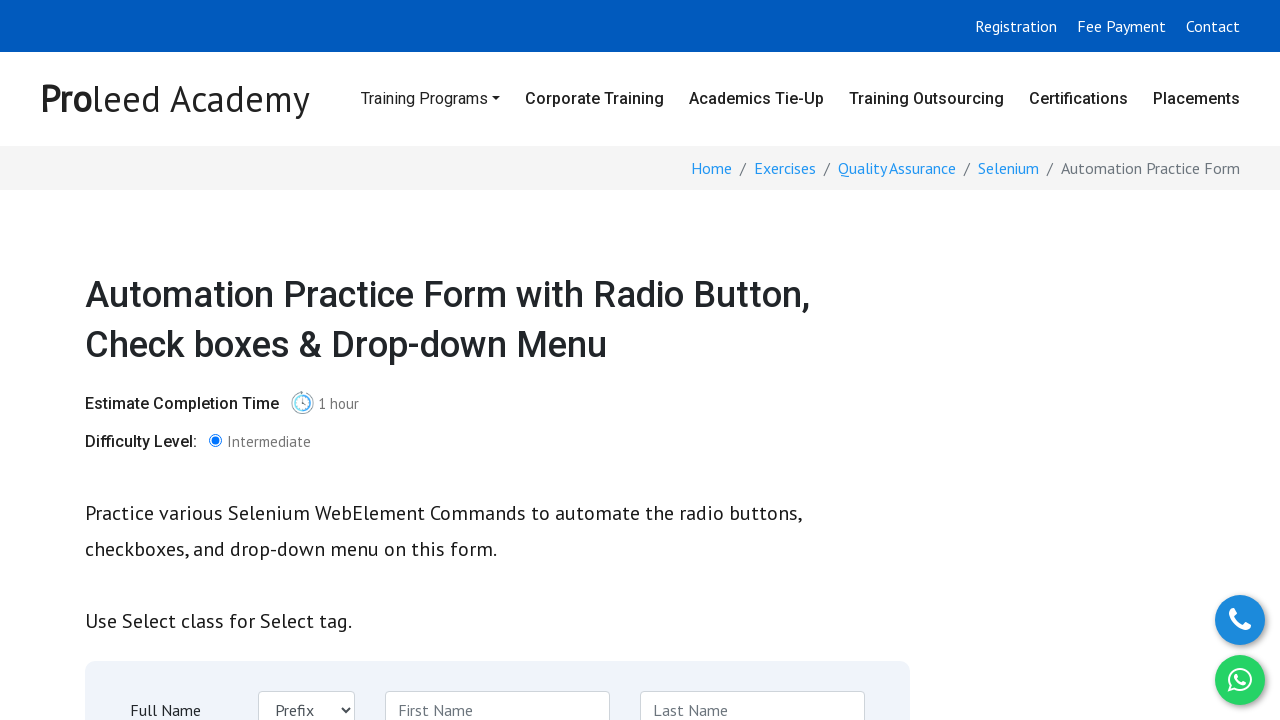

Waited for Passport checkbox to be visible
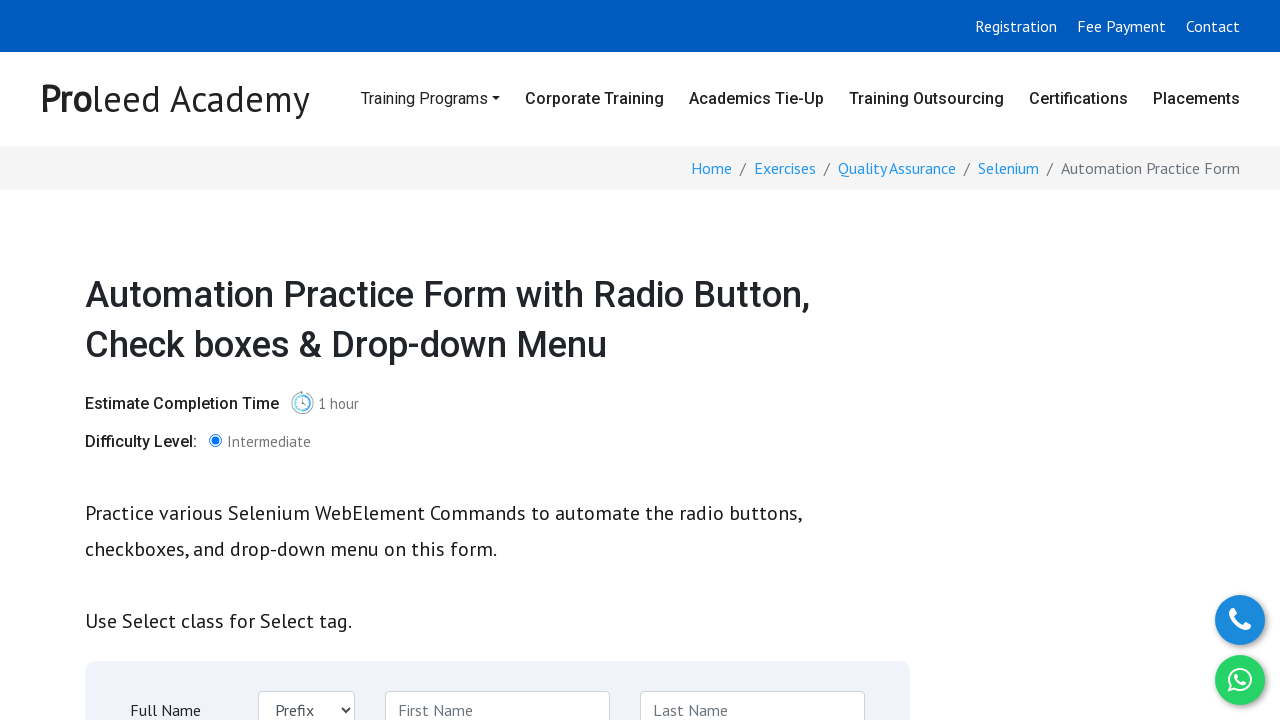

Waited for Voter Card checkbox to be visible
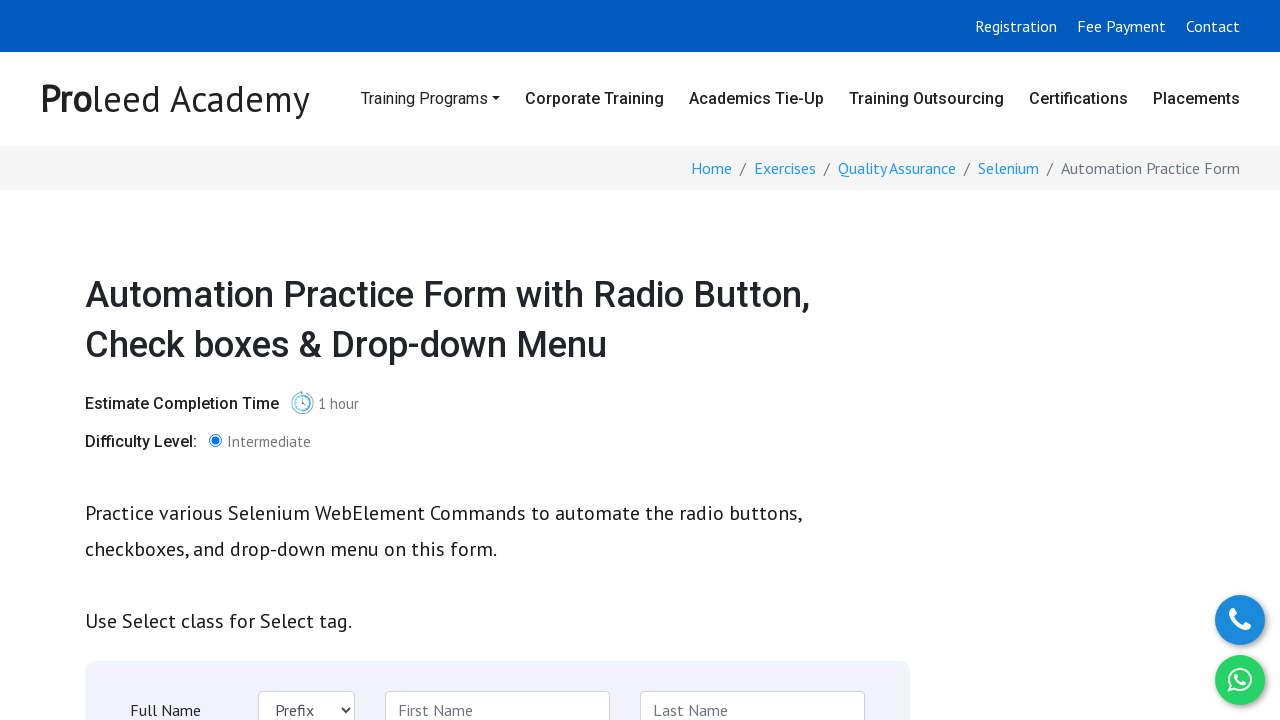

Scrolled Student ID checkbox into view
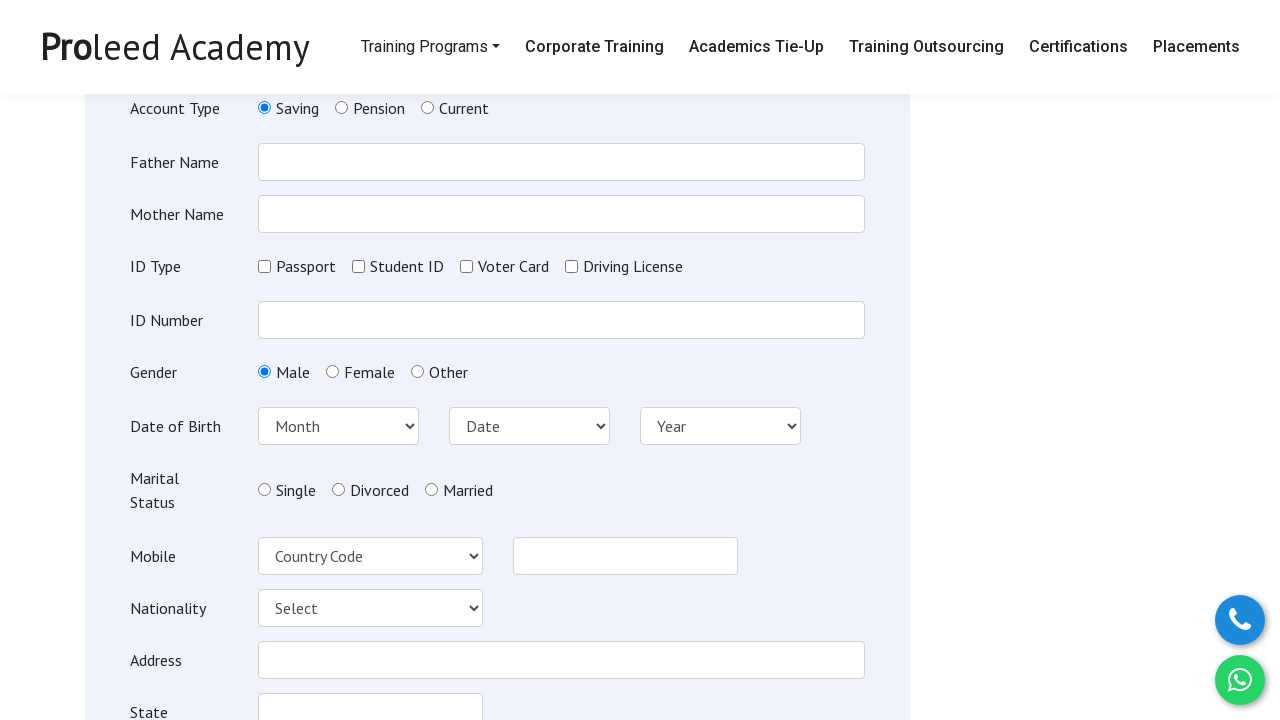

Selected Student ID checkbox at (358, 266) on #studentid
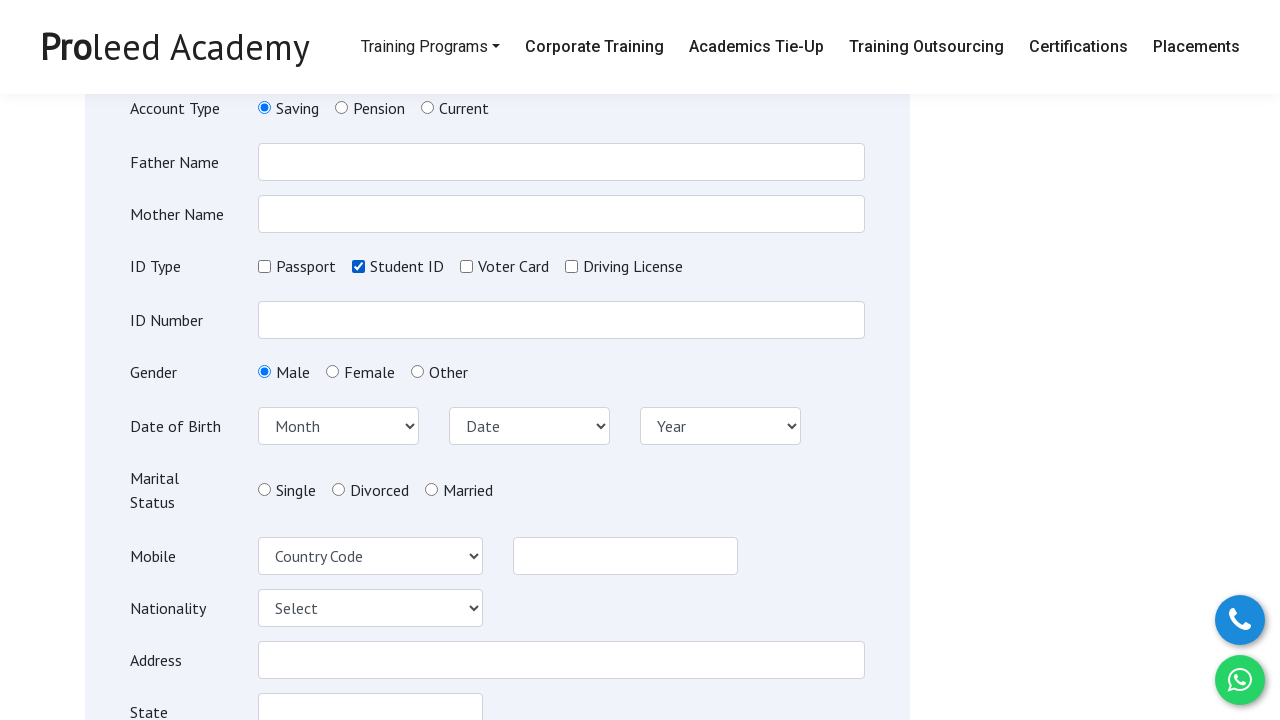

Selected Passport checkbox at (264, 266) on #passport
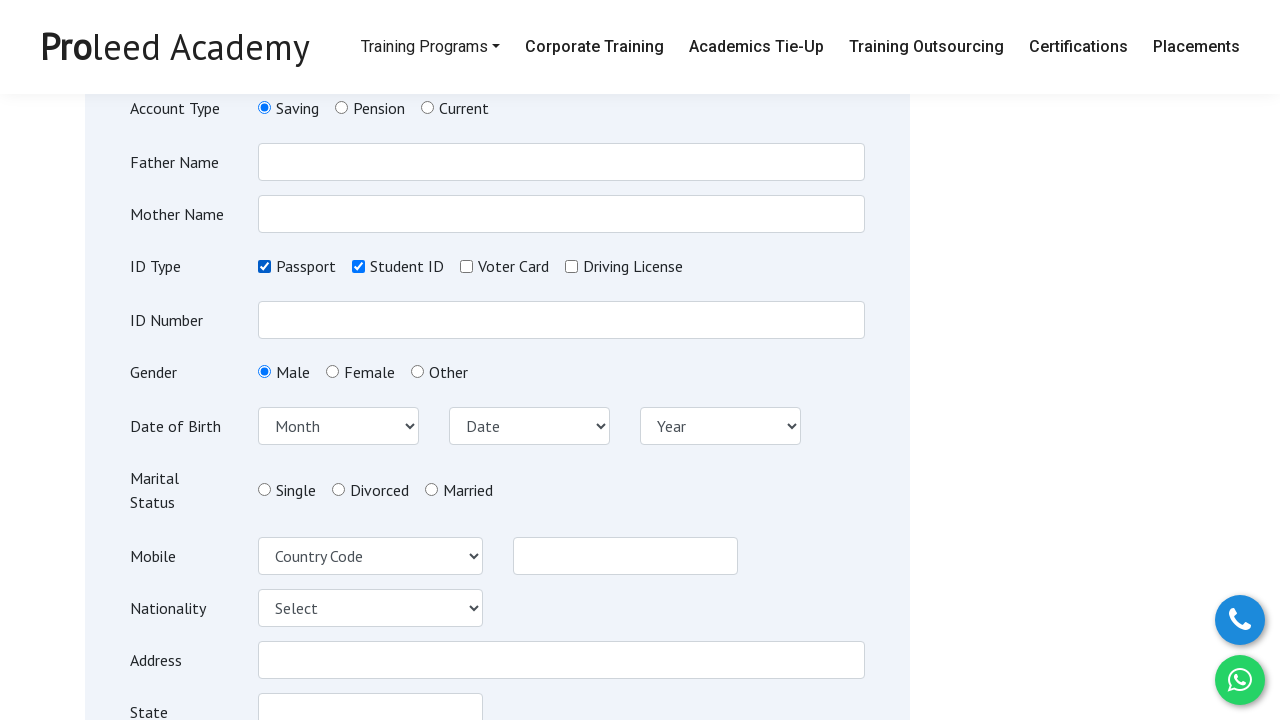

Selected Voter Card checkbox at (466, 266) on #votercard
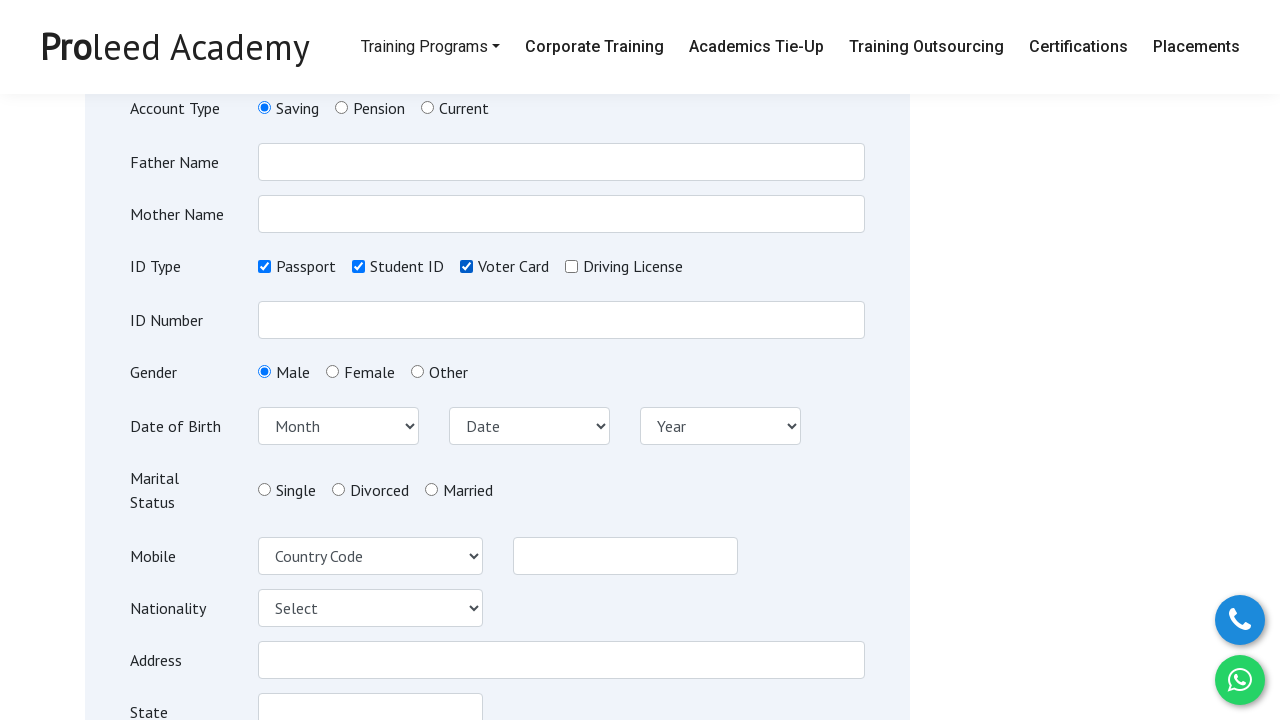

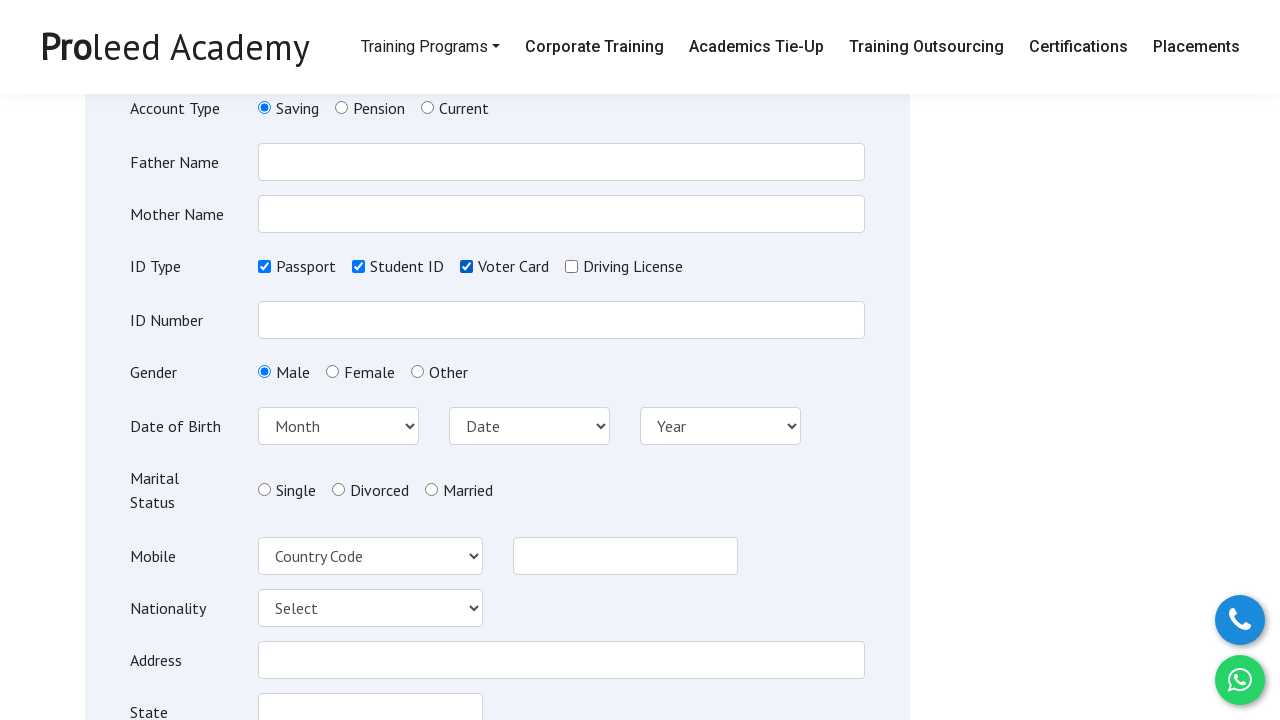